Navigates to a demo page and clicks a button element on the page

Starting URL: https://SunInJuly.github.io/execute_script.html

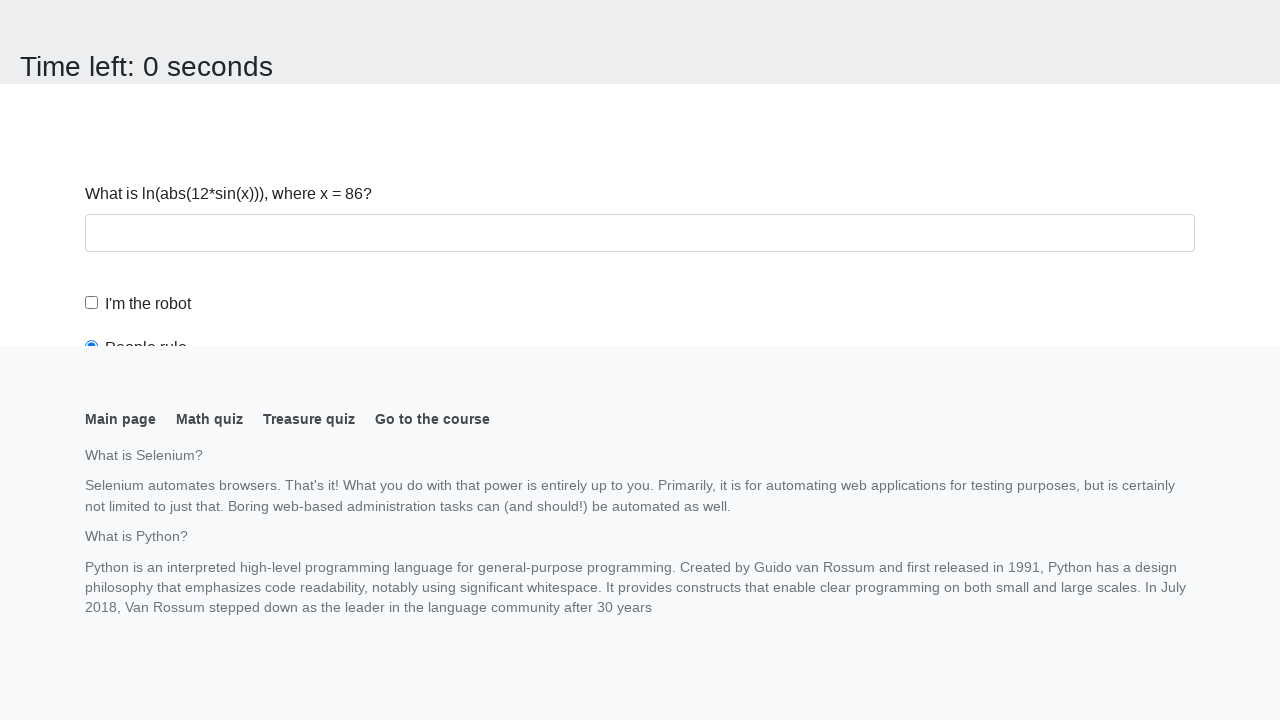

Navigated to execute_script demo page
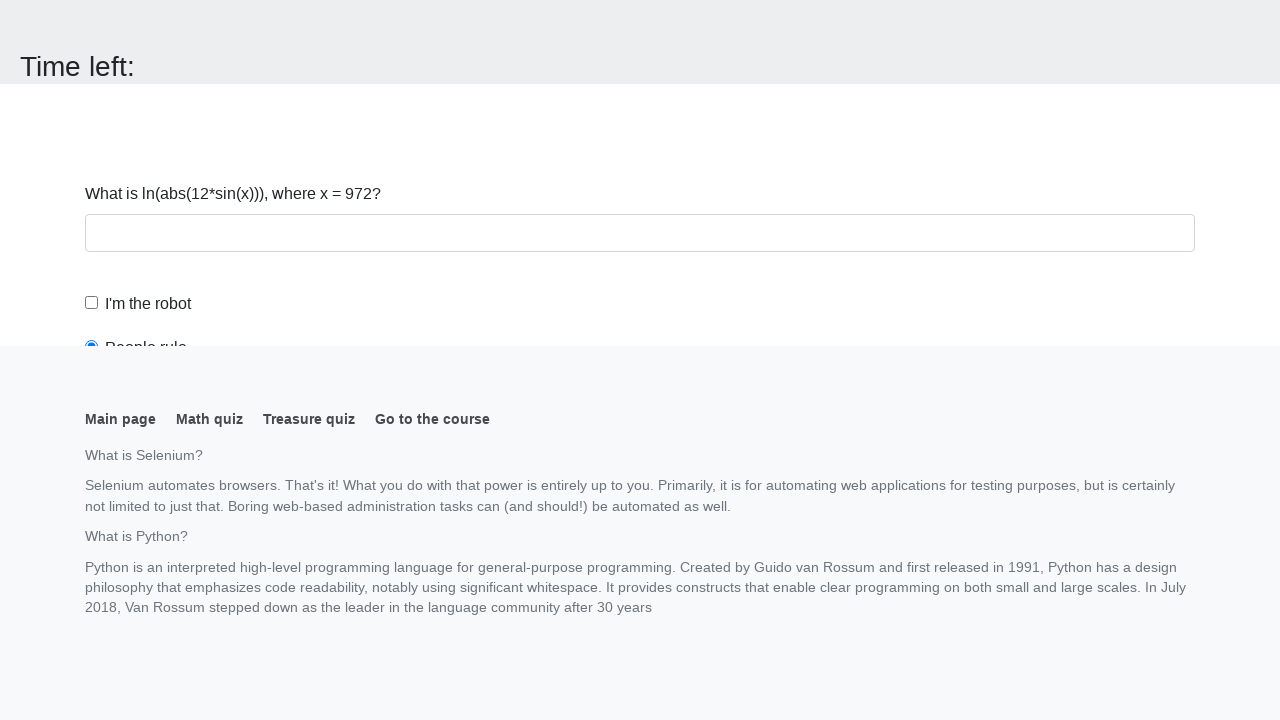

Clicked button element on the page at (123, 20) on button
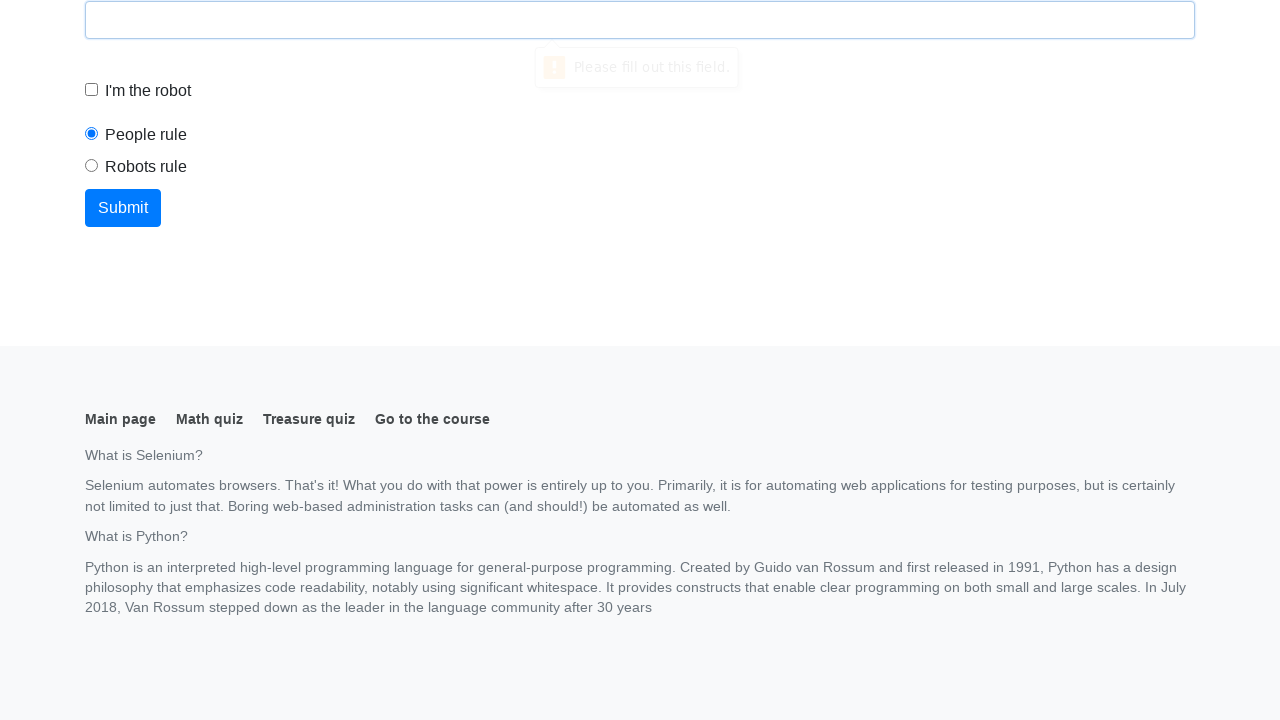

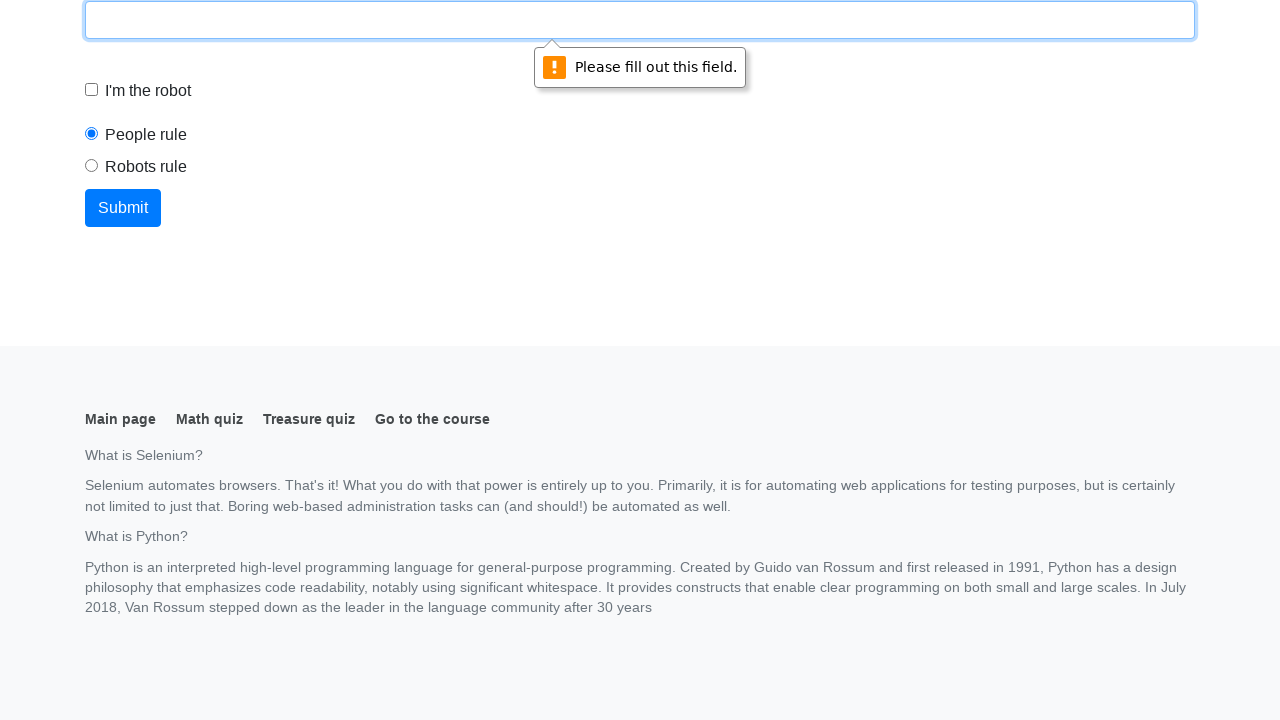